Tests a registration form by filling in first name, last name, and address fields, then clears the first name field and selects the male gender radio button

Starting URL: https://demo.automationtesting.in/Register.html

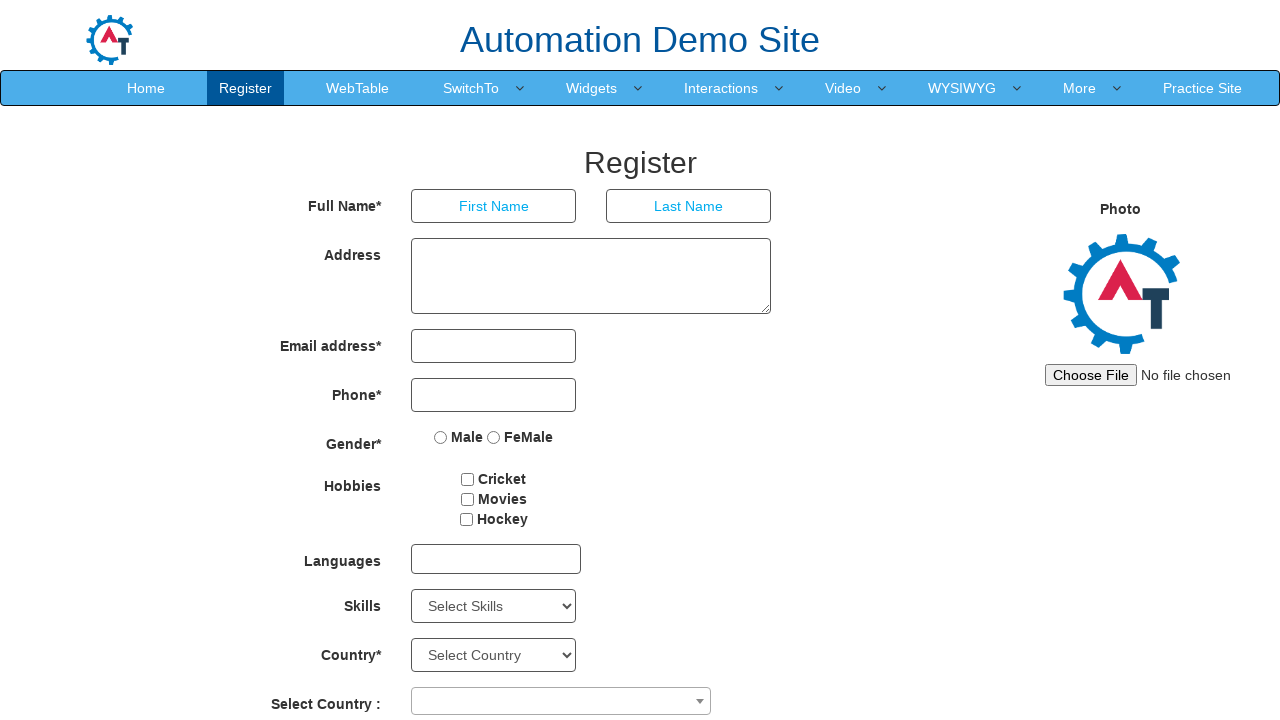

Filled first name field with 'Test' on input[placeholder='First Name']
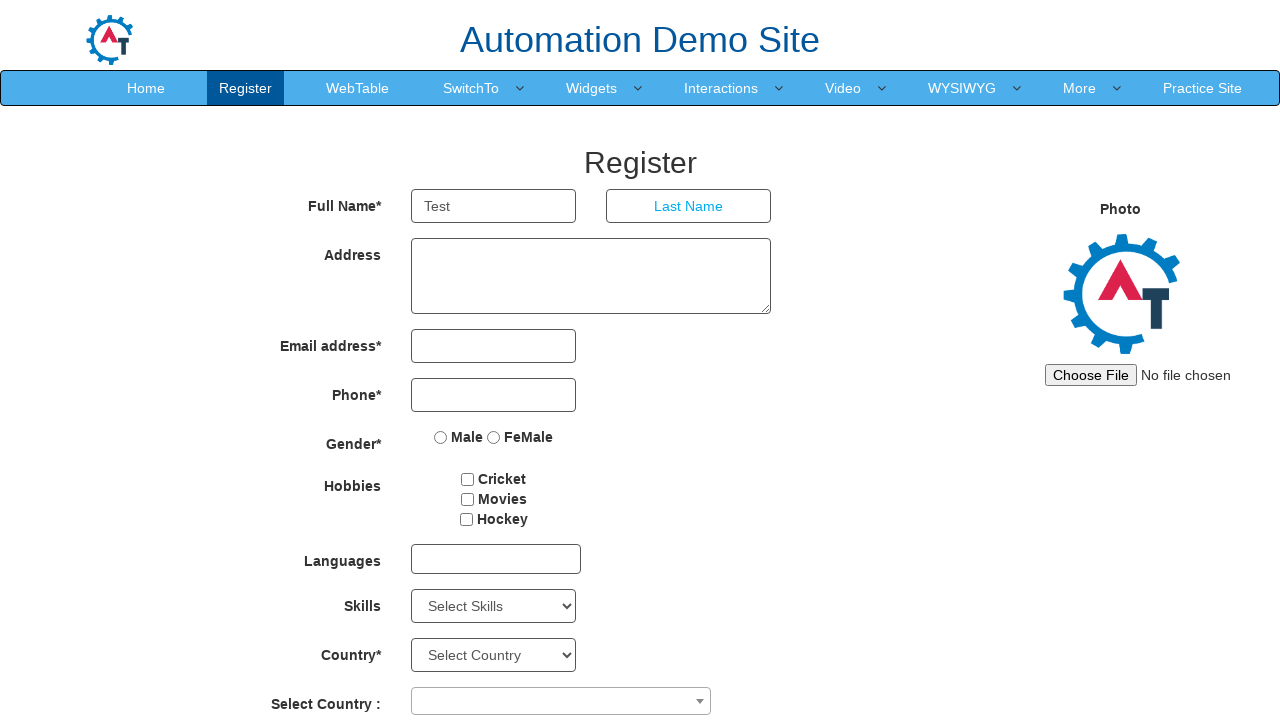

Filled last name field with 'Java' on input[placeholder='Last Name']
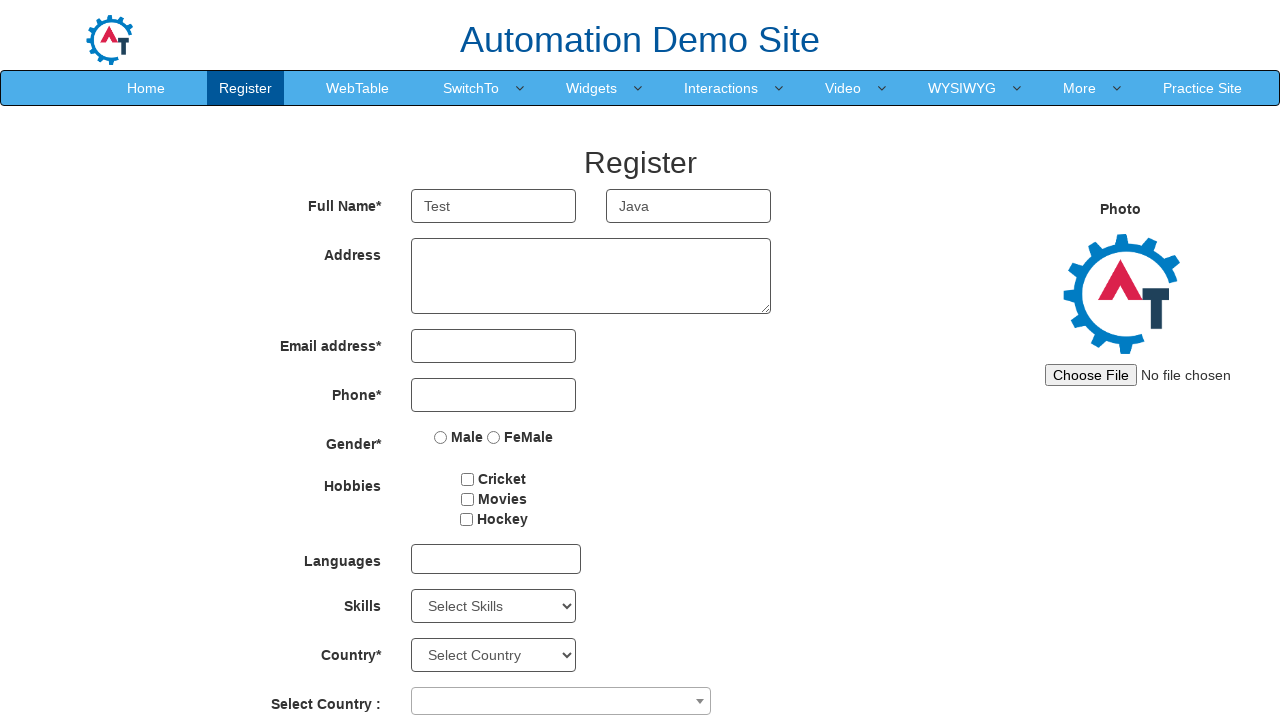

Filled address field with 'Chennai' on textarea[ng-model='Adress']
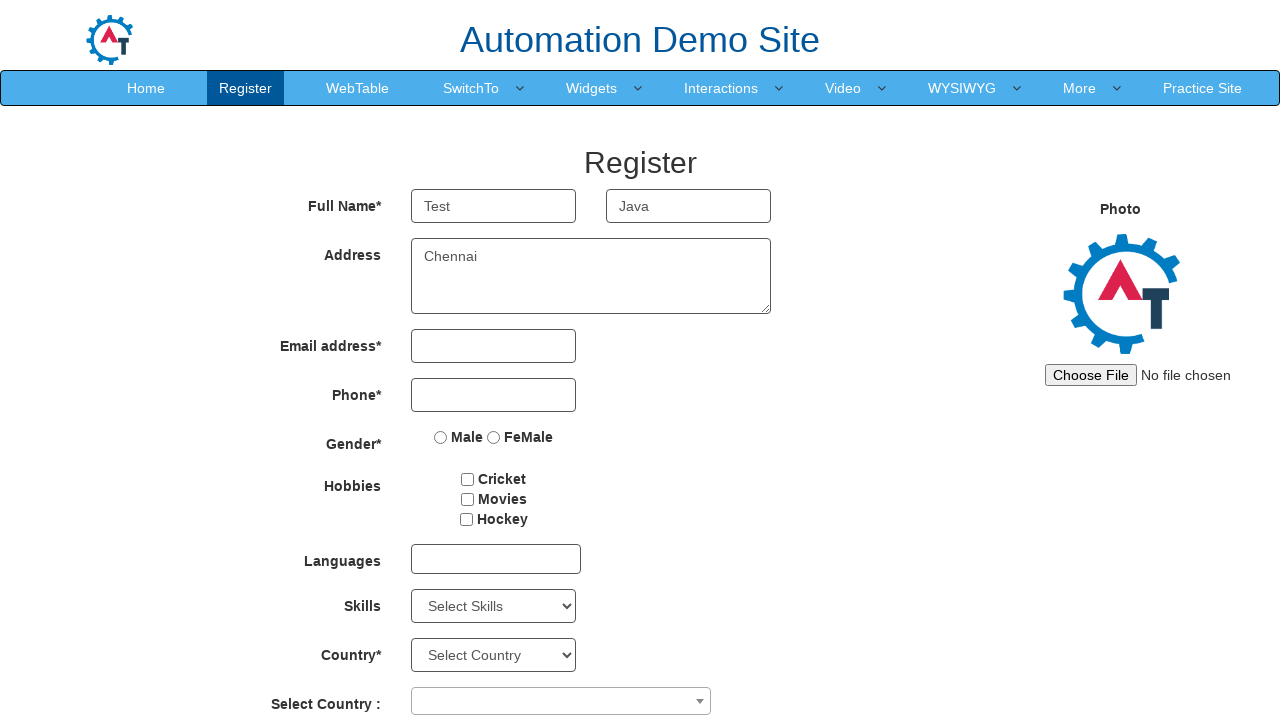

Cleared first name field on input[placeholder='First Name']
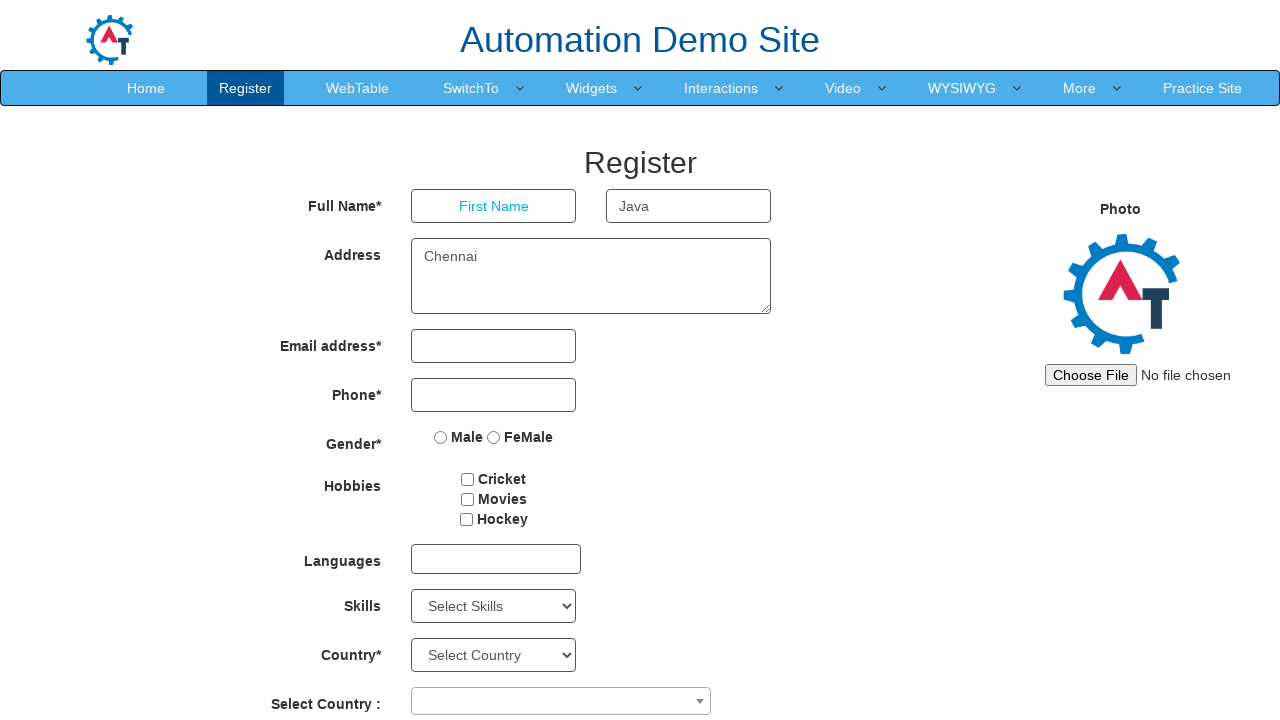

Selected male gender radio button at (441, 437) on input[value='Male']
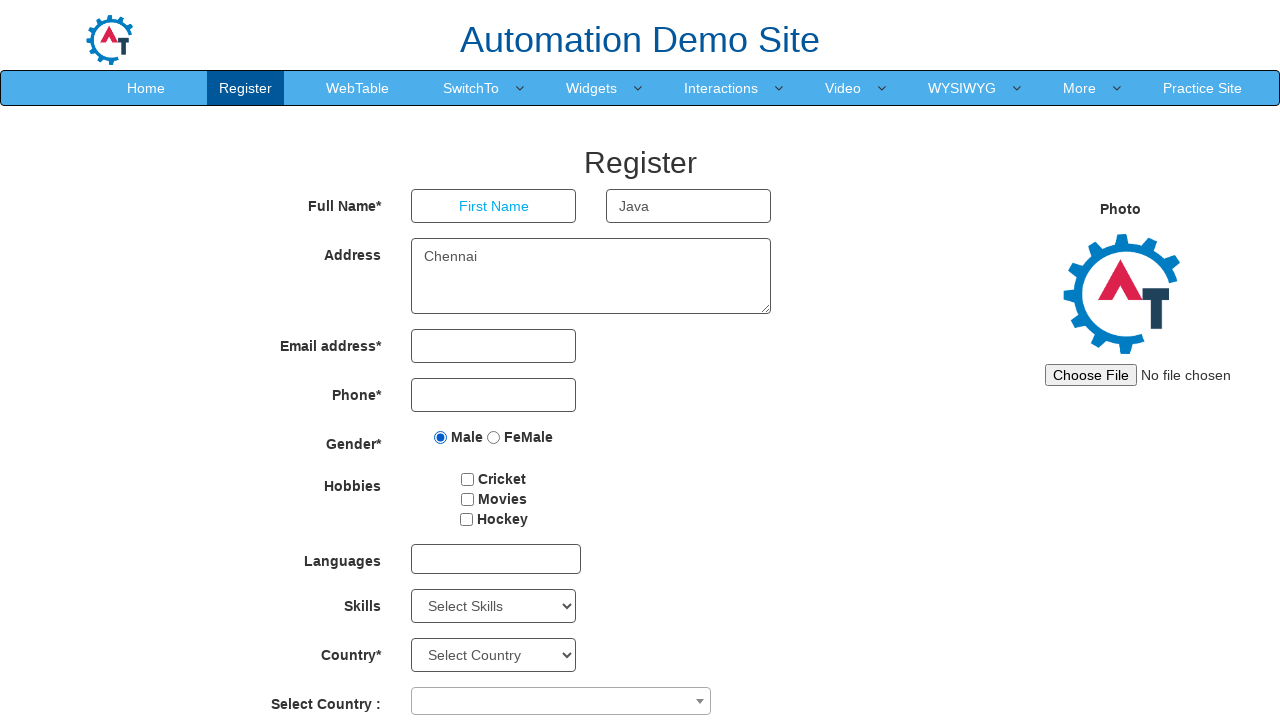

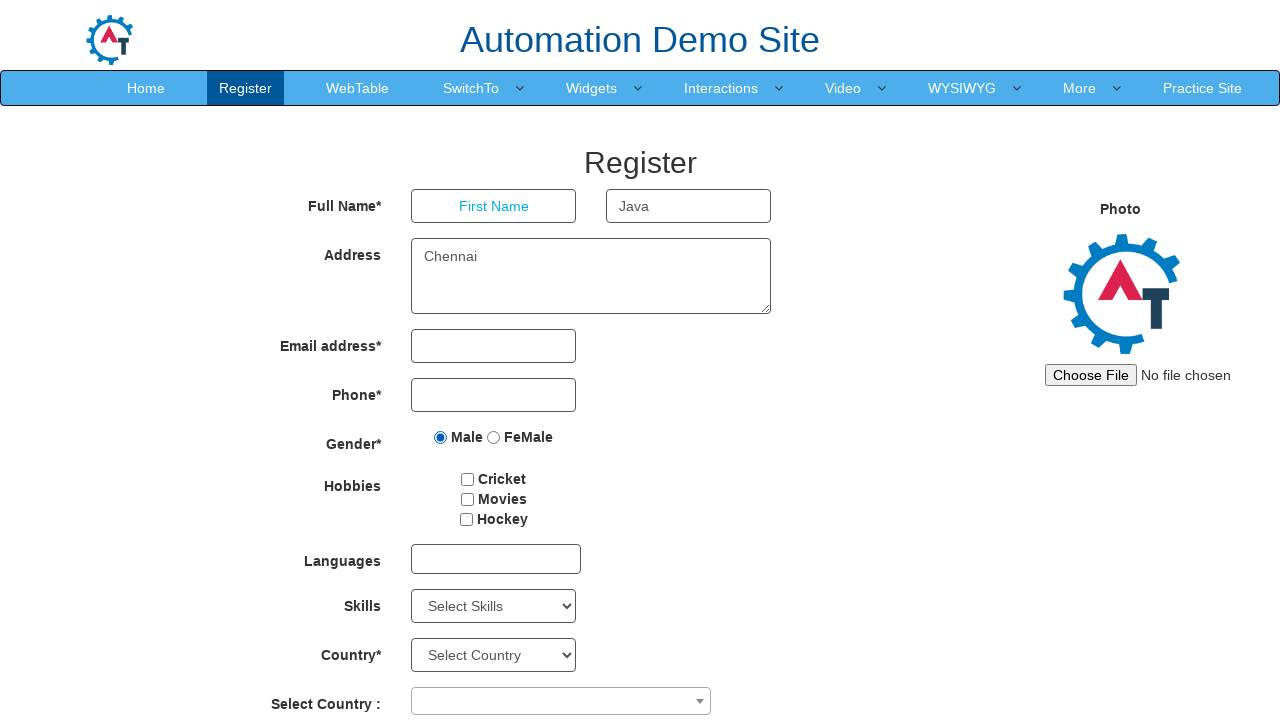